Tests dynamic loading functionality by clicking a start button and waiting for hidden content to become visible

Starting URL: https://the-internet.herokuapp.com/dynamic_loading/1

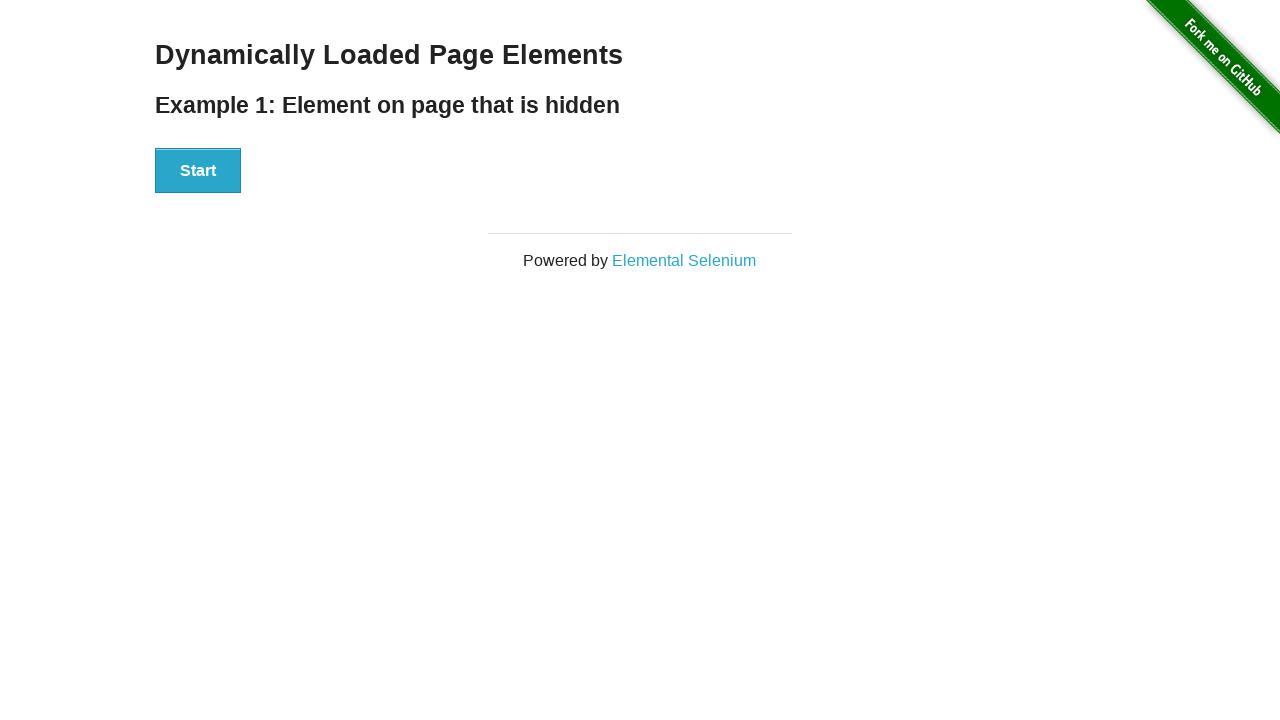

Navigated to dynamic loading test page
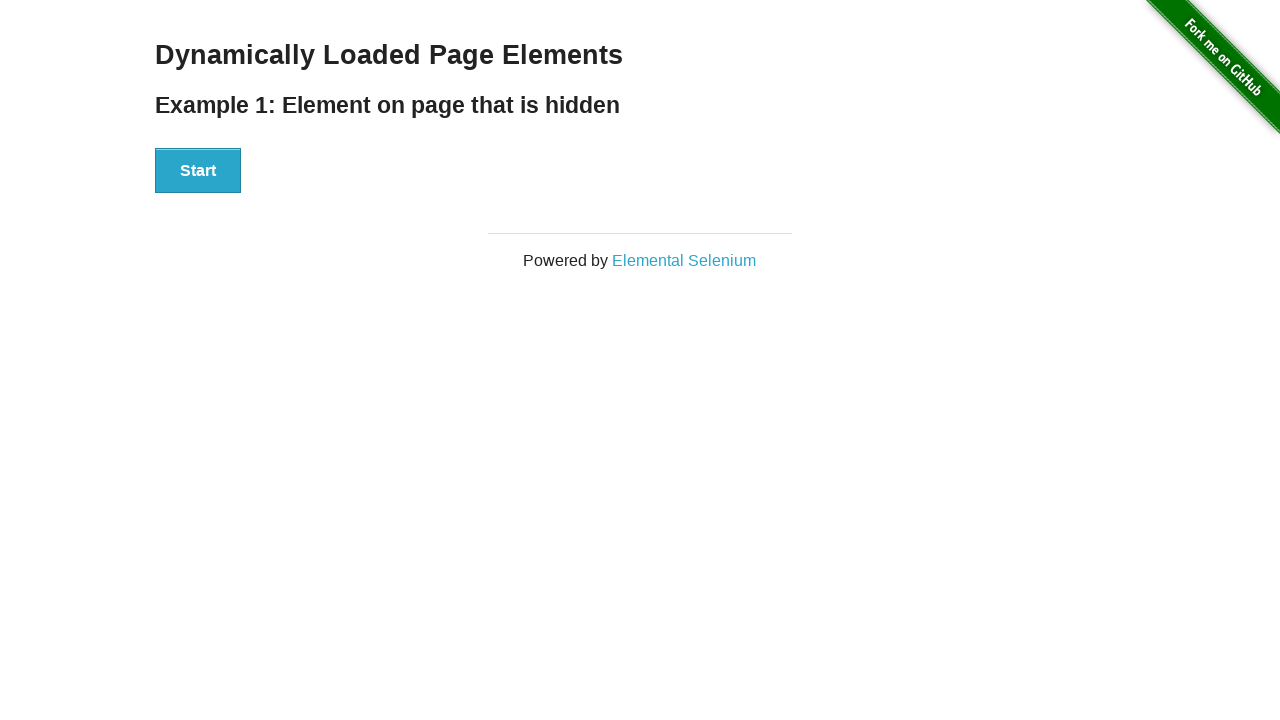

Clicked start button to trigger dynamic loading at (198, 171) on xpath=//div[@id='start']/button
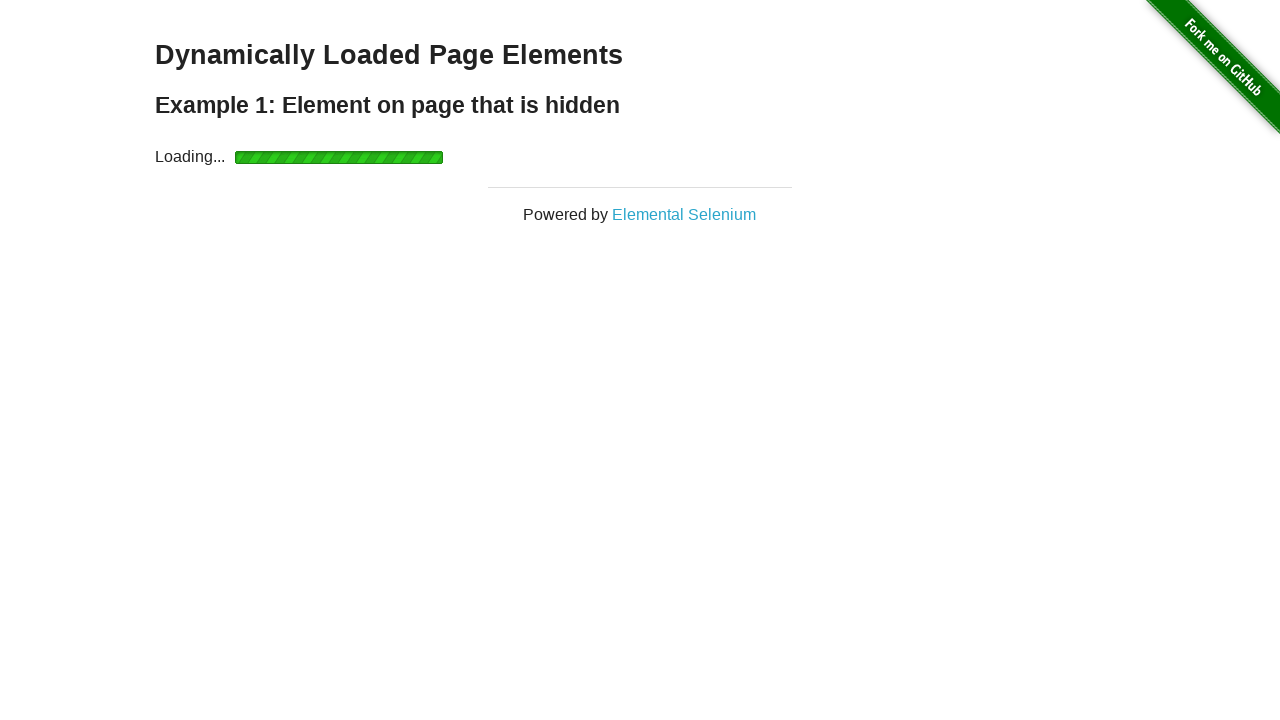

Hidden content became visible after dynamic loading completed
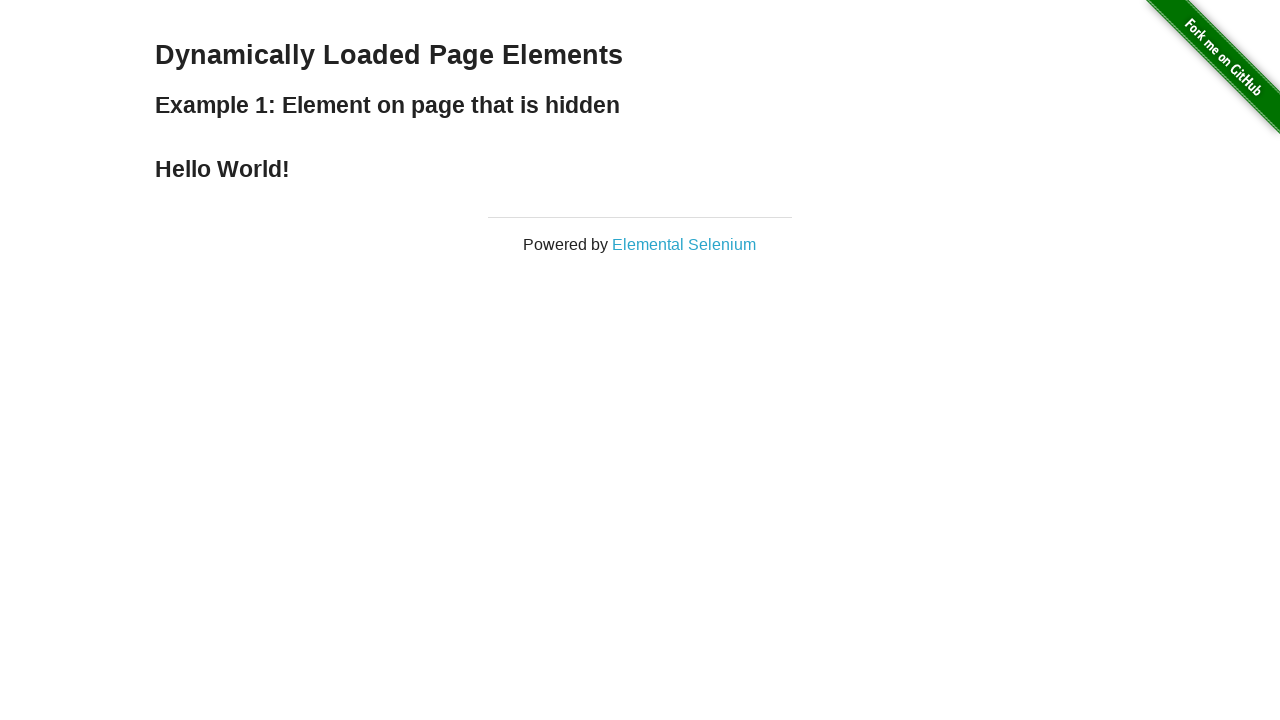

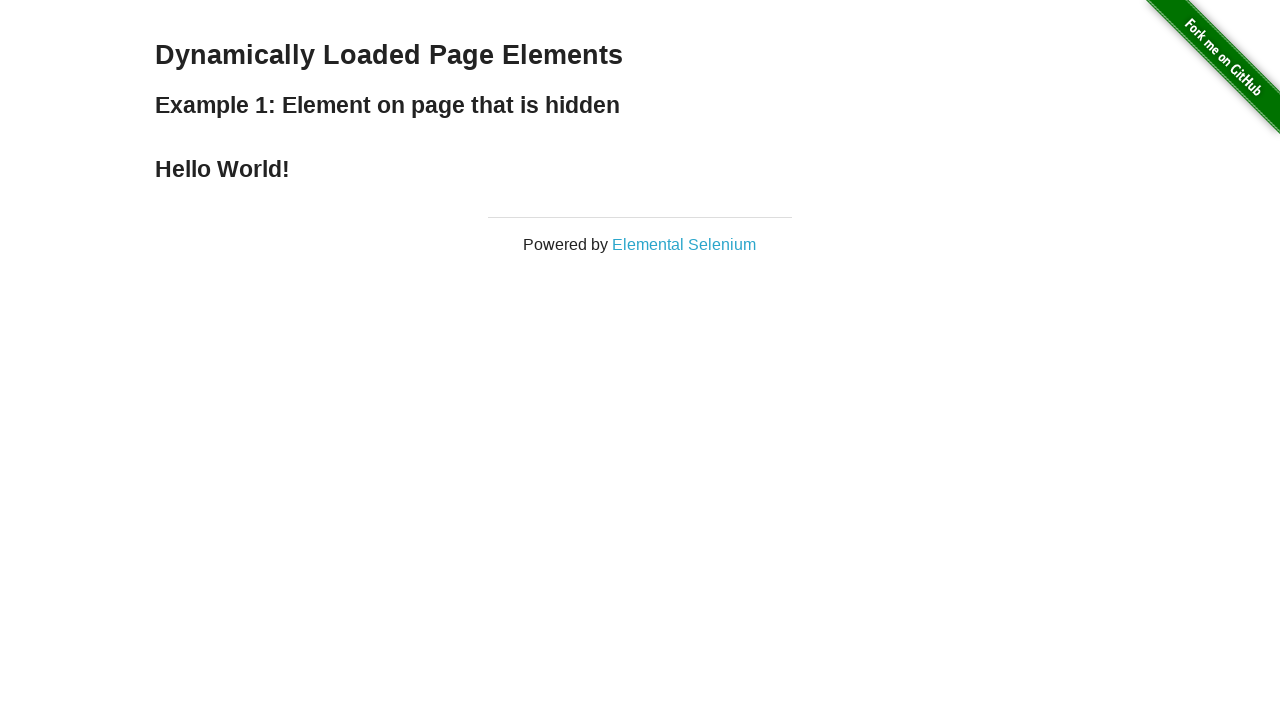